Tests browser navigation functionality on the OrangeHRM demo site by clicking the forgot password link, then using browser back, forward, and refresh actions.

Starting URL: https://opensource-demo.orangehrmlive.com/web/index.php/auth/login

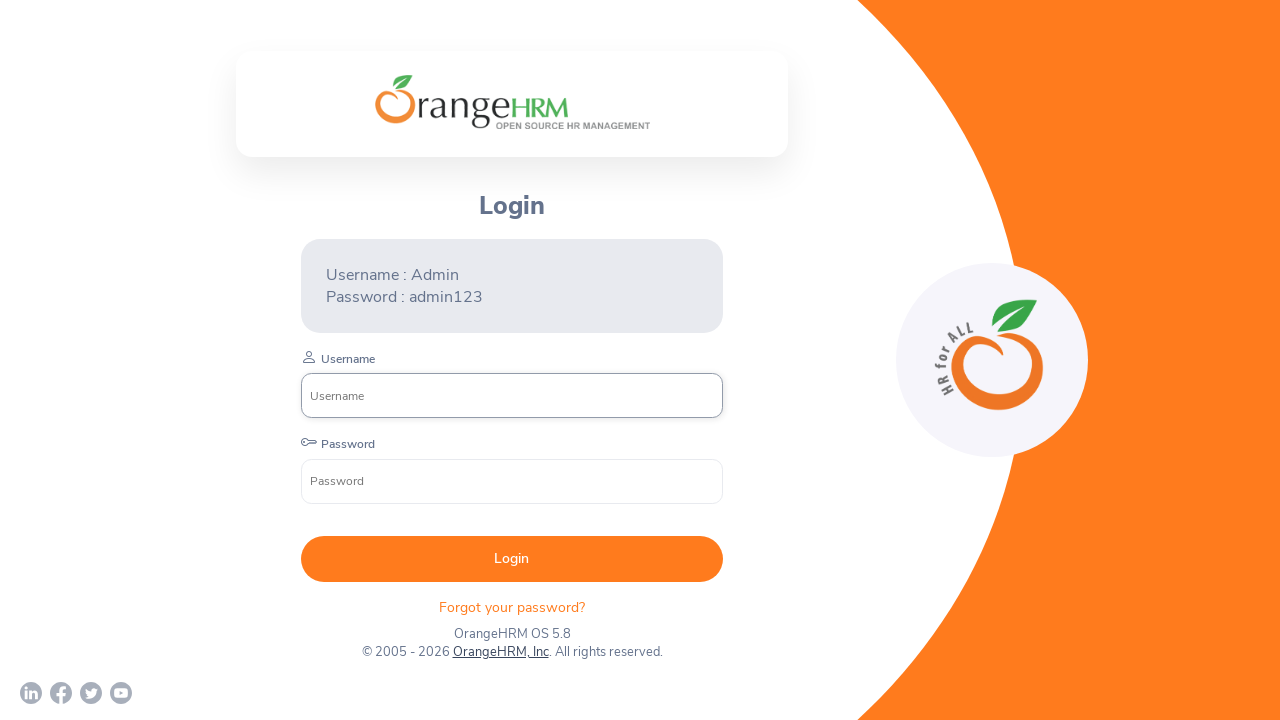

Waited for login page to load (networkidle)
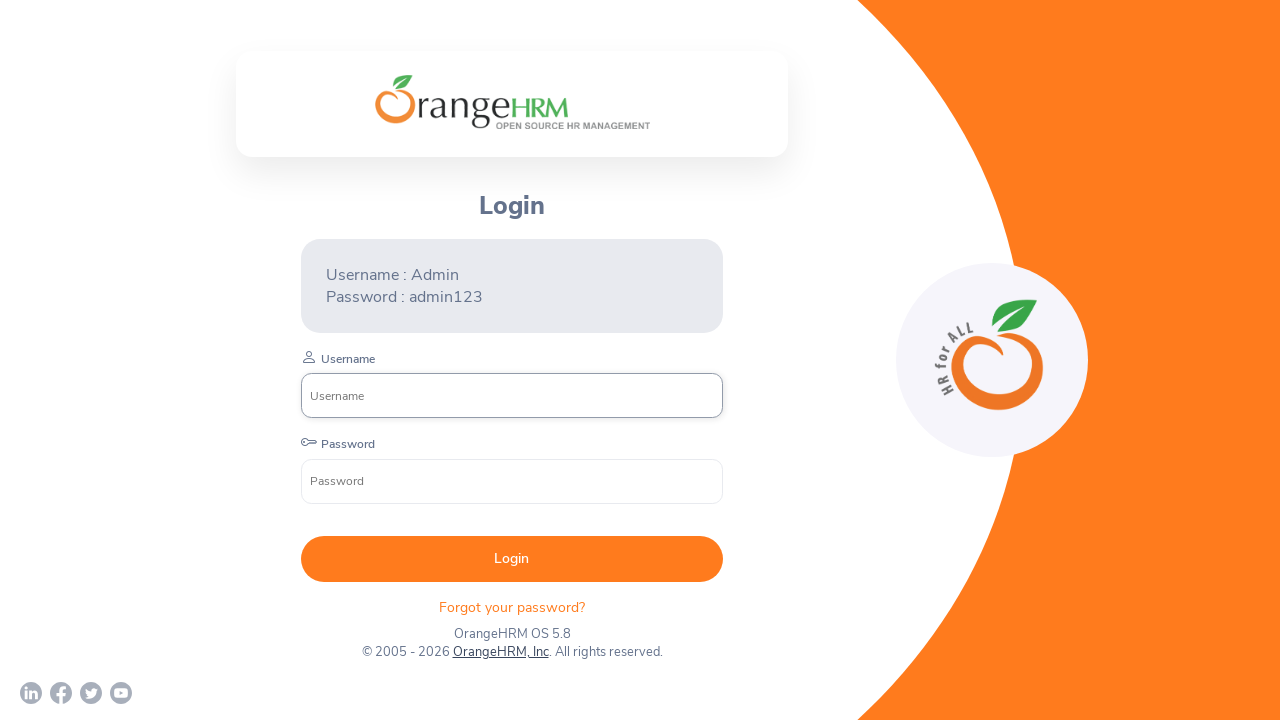

Clicked 'Forgot your password?' link at (512, 607) on .oxd-text.oxd-text--p.orangehrm-login-forgot-header
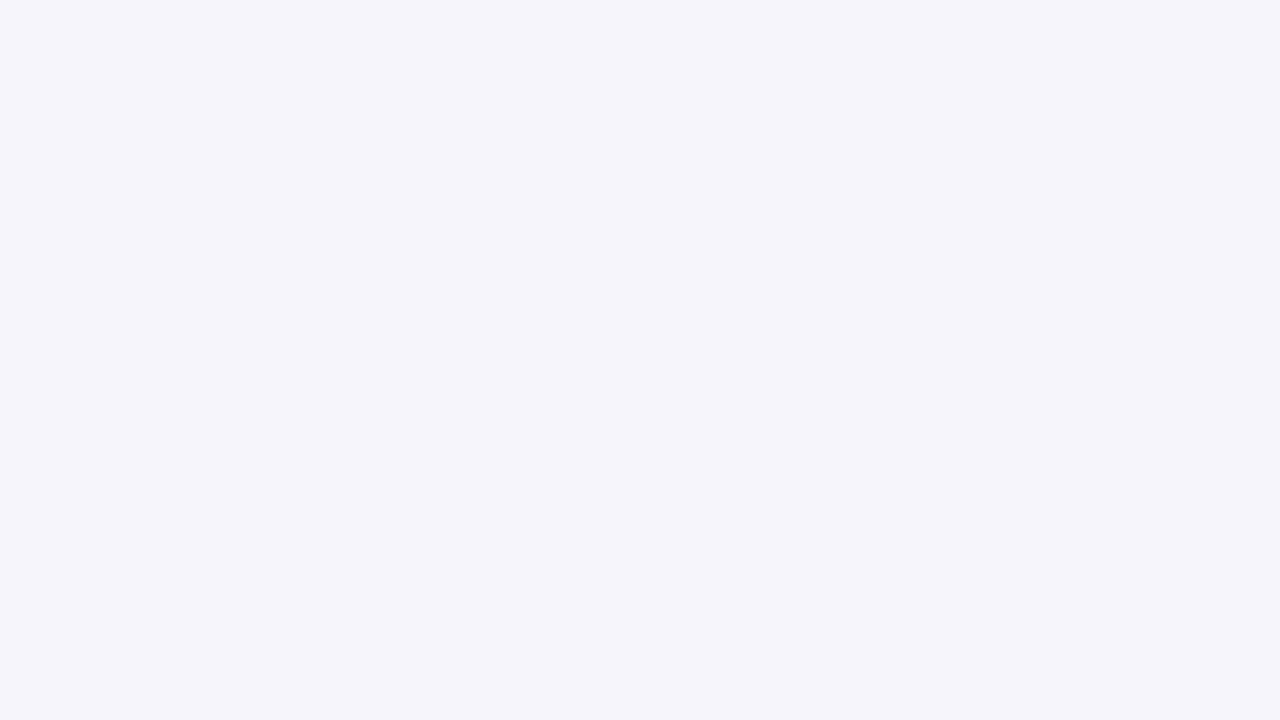

Waited for forgot password page to load (networkidle)
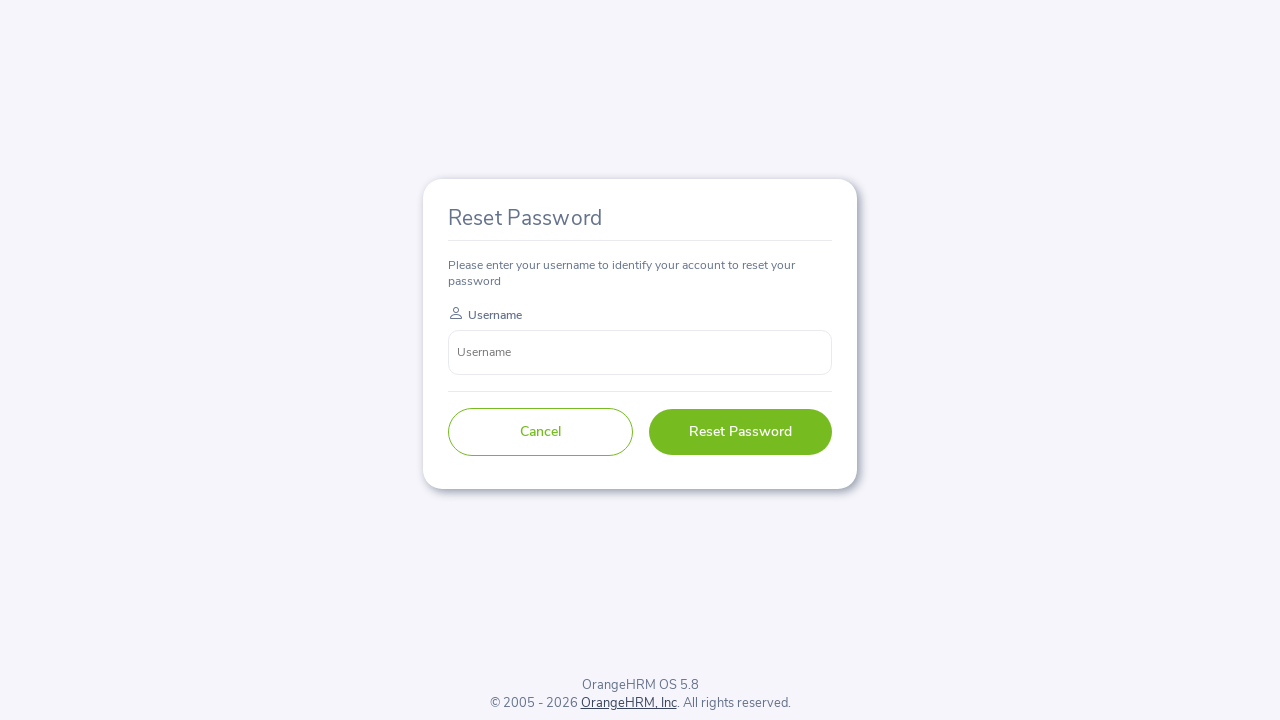

Navigated back to login page using browser back button
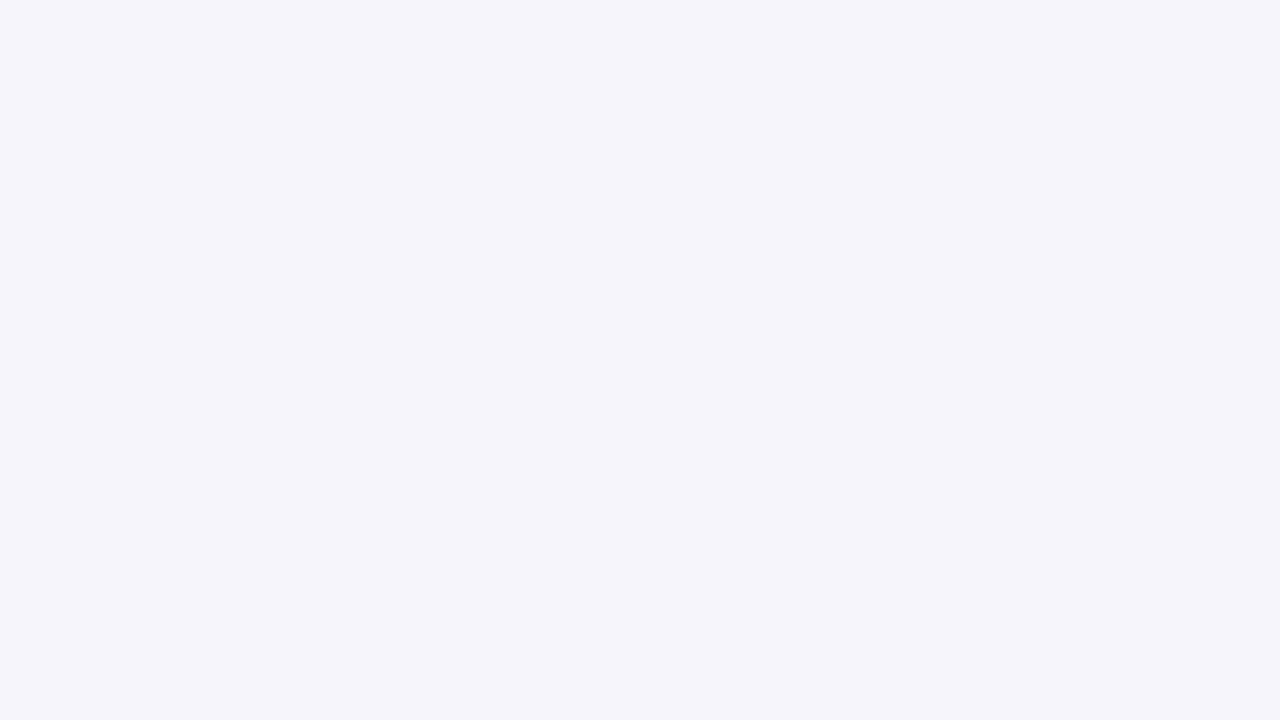

Waited for login page to load after back navigation (networkidle)
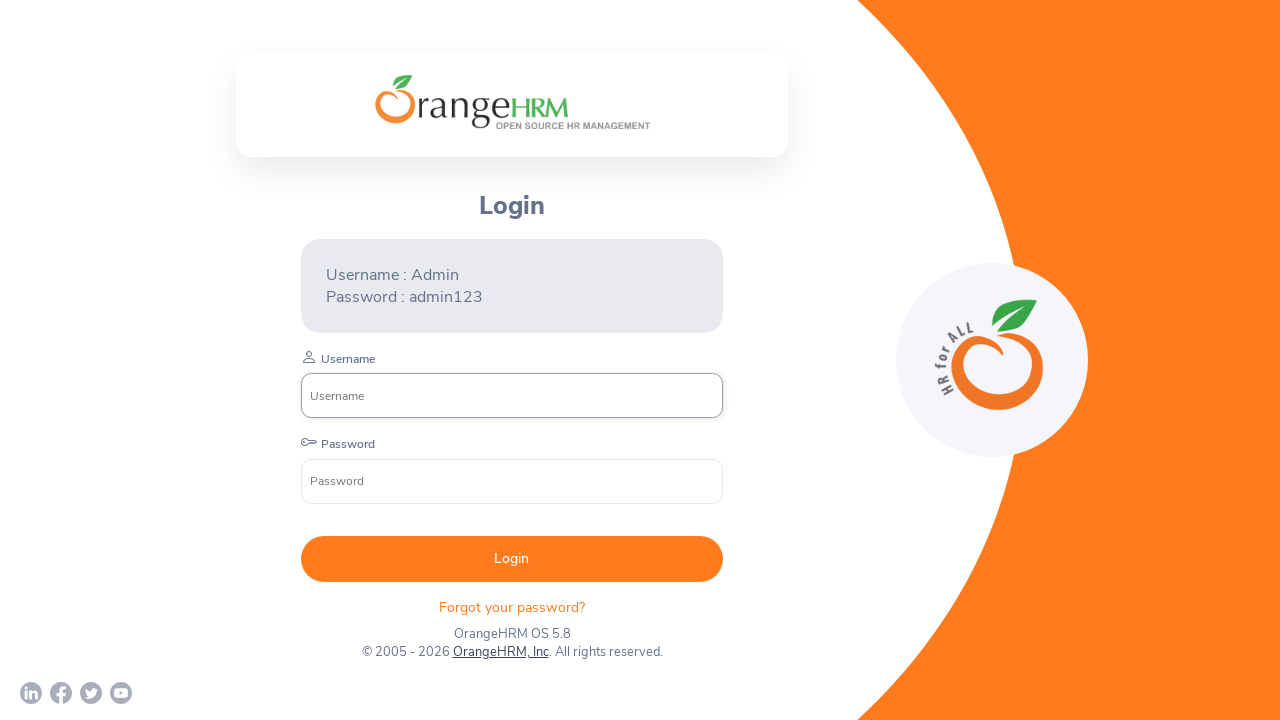

Navigated forward to forgot password page using browser forward button
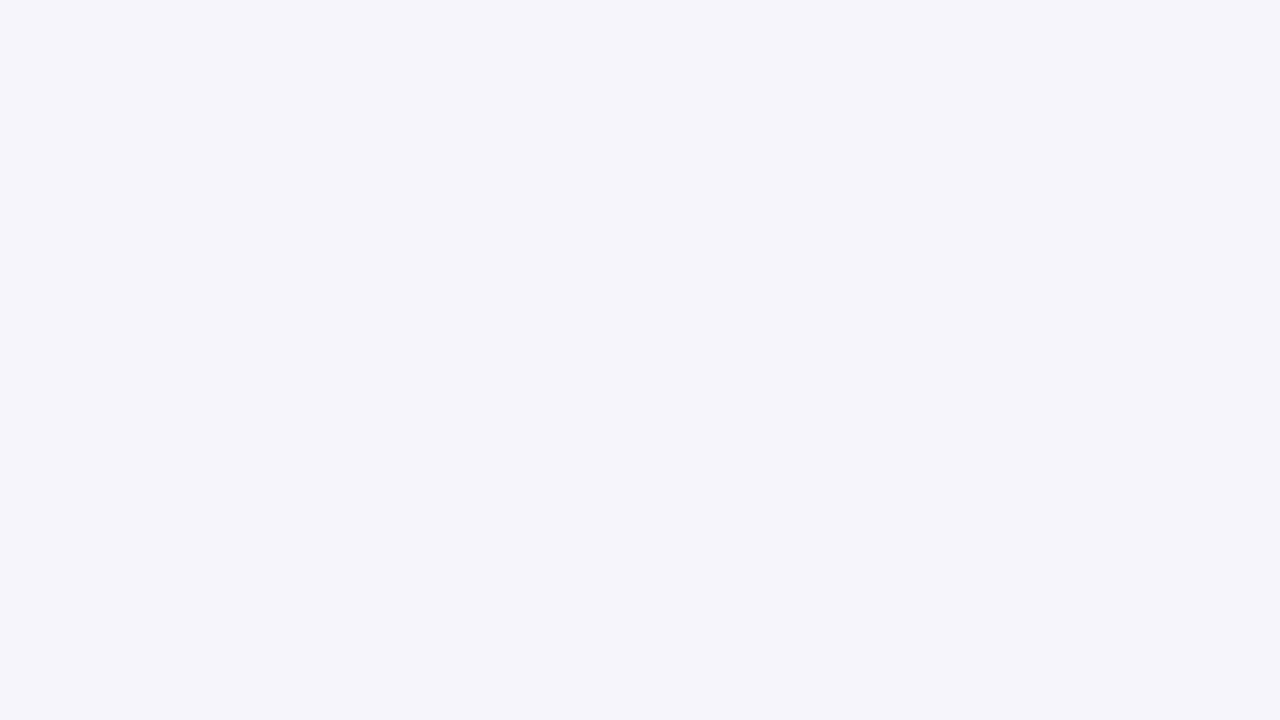

Waited for forgot password page to load after forward navigation (networkidle)
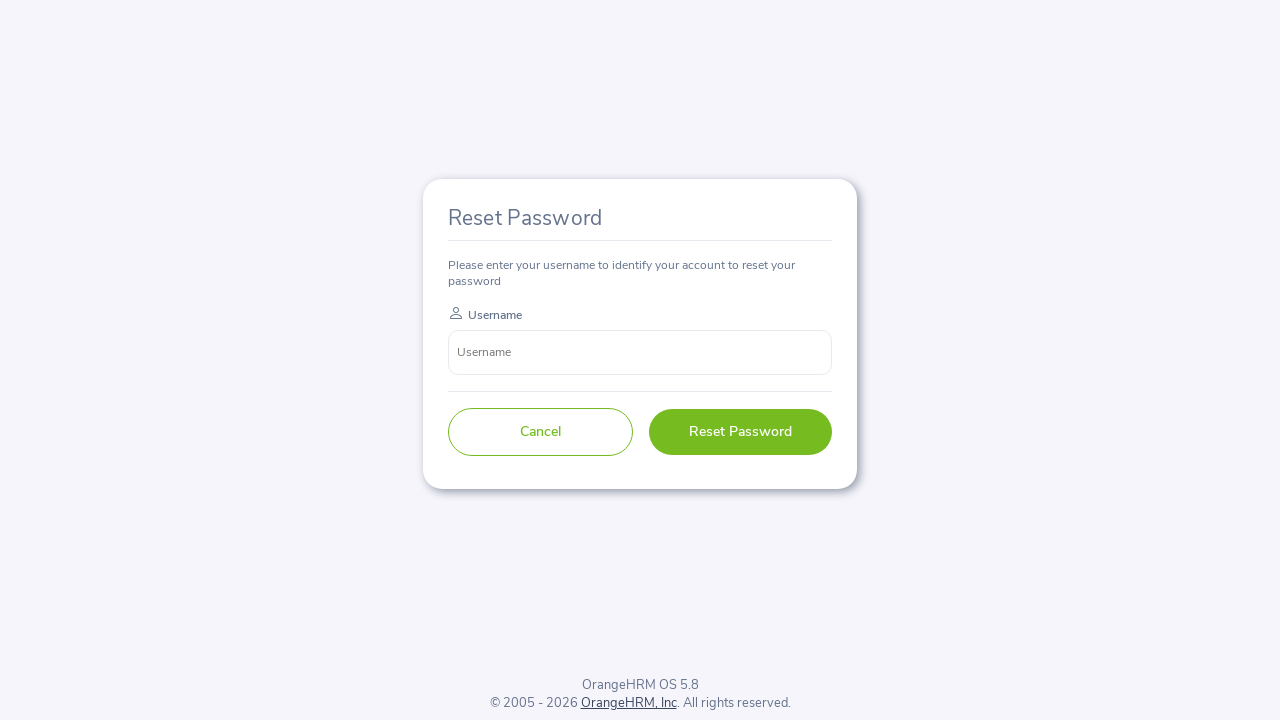

Refreshed the forgot password page
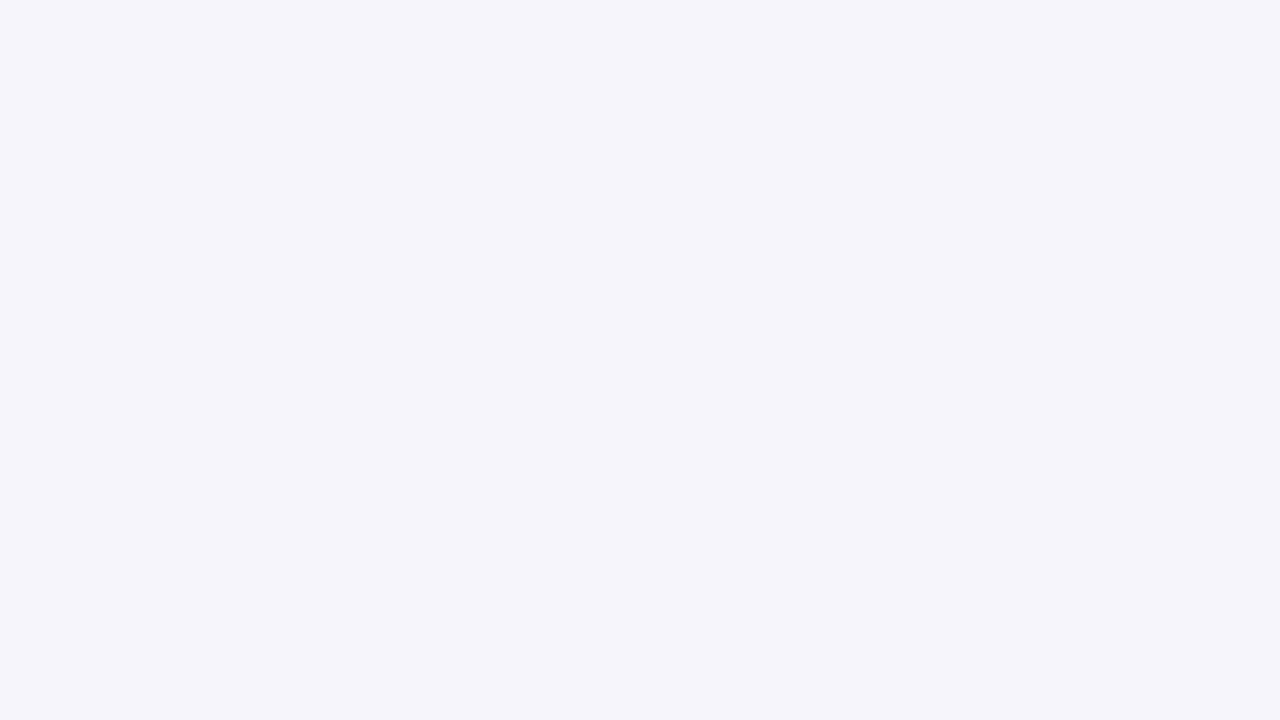

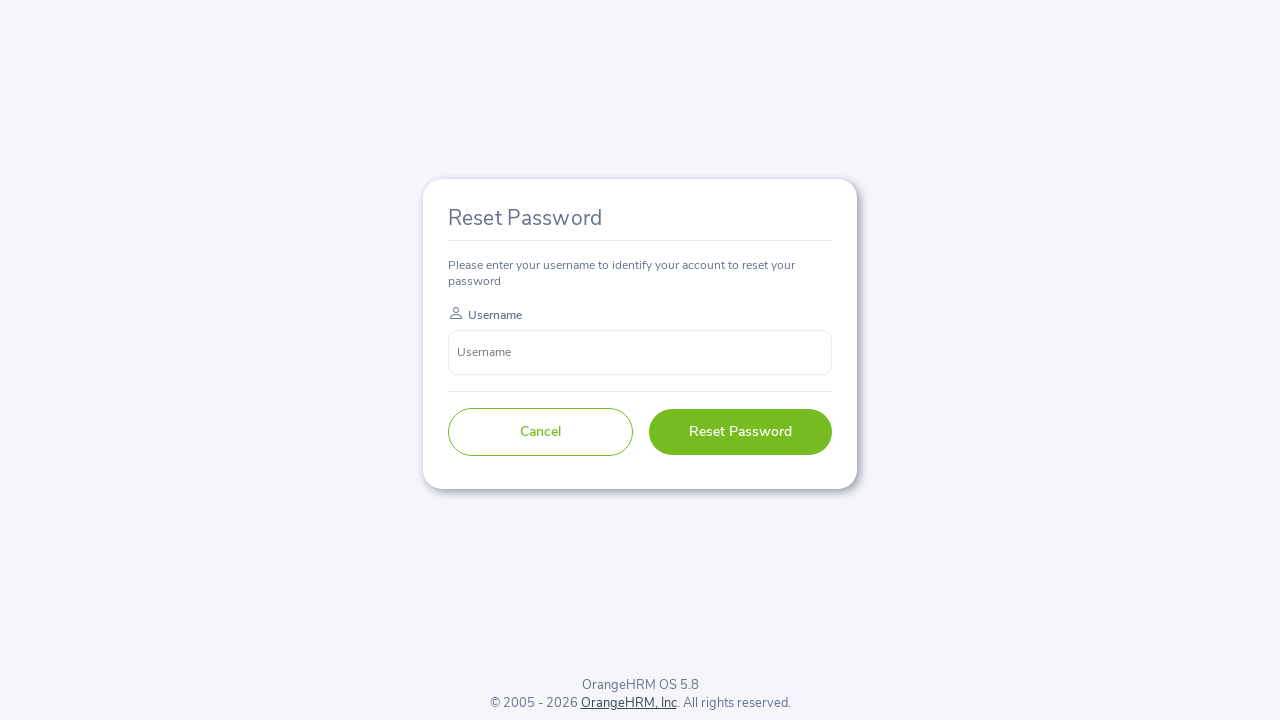